Navigates to JPL Space images page, clicks the full image button, and verifies the featured image modal appears

Starting URL: https://data-class-jpl-space.s3.amazonaws.com/JPL_Space/index.html

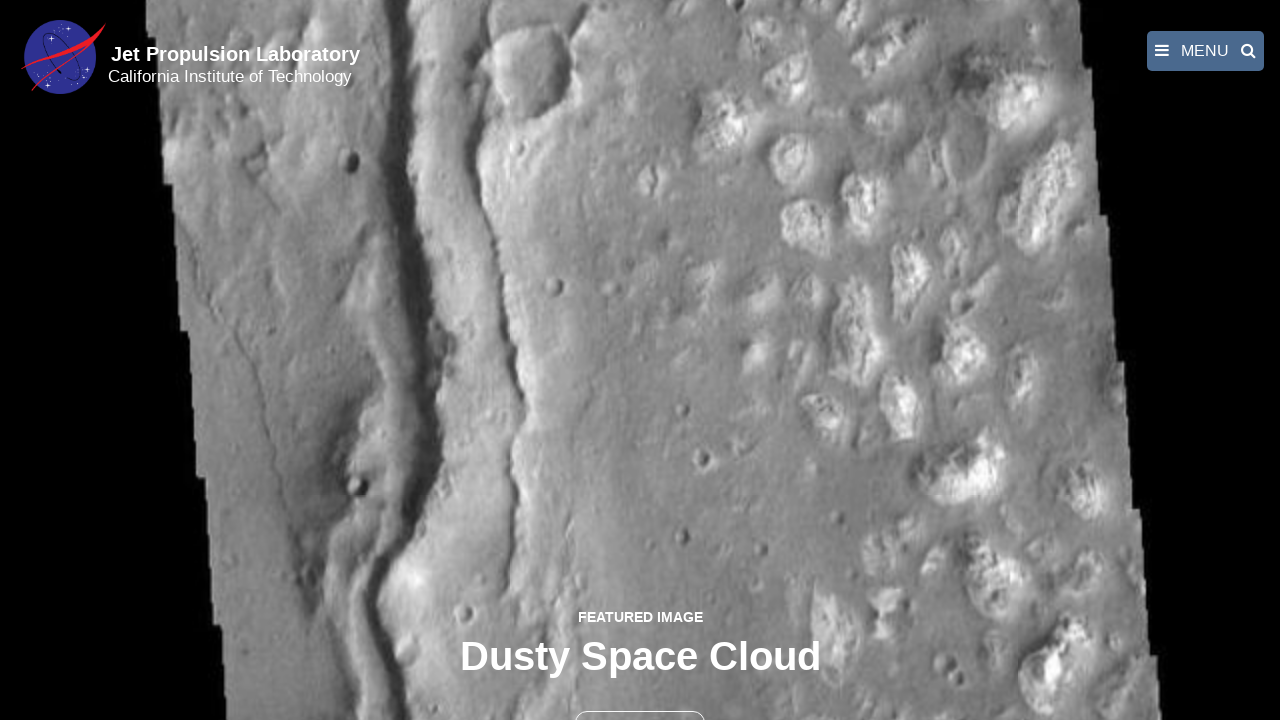

Navigated to JPL Space images page
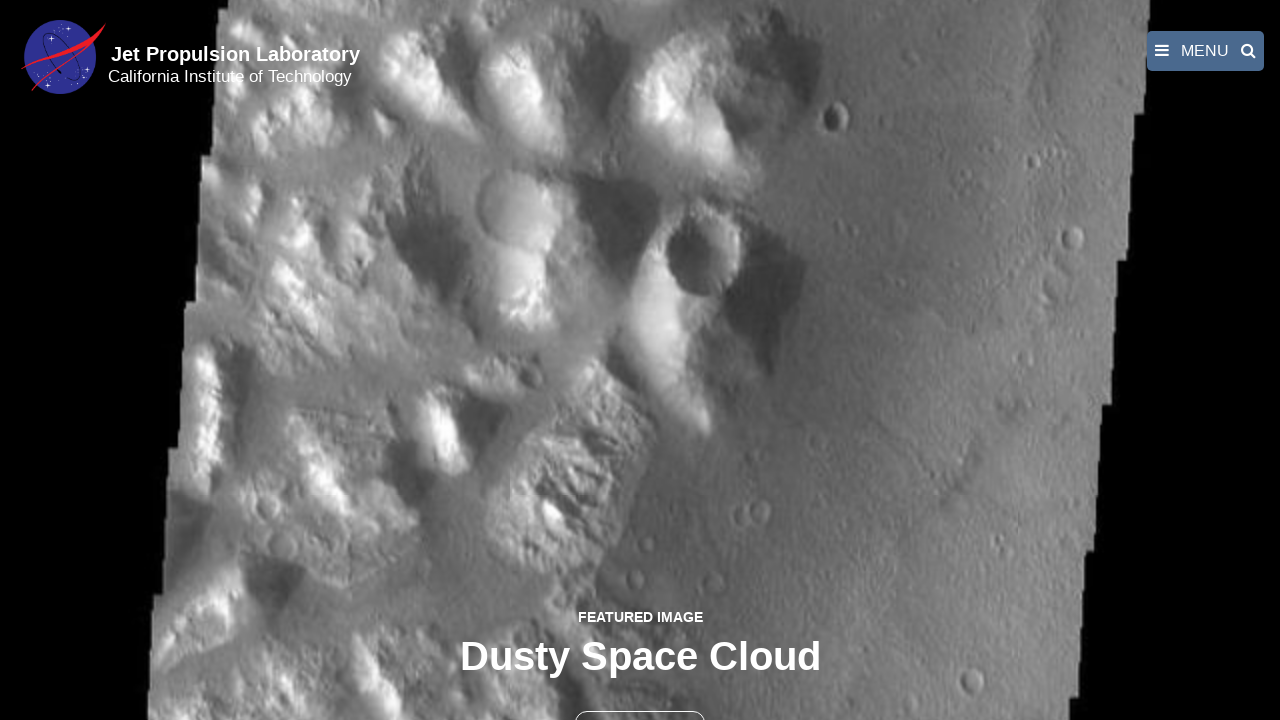

Clicked the full image button at (640, 699) on button >> nth=1
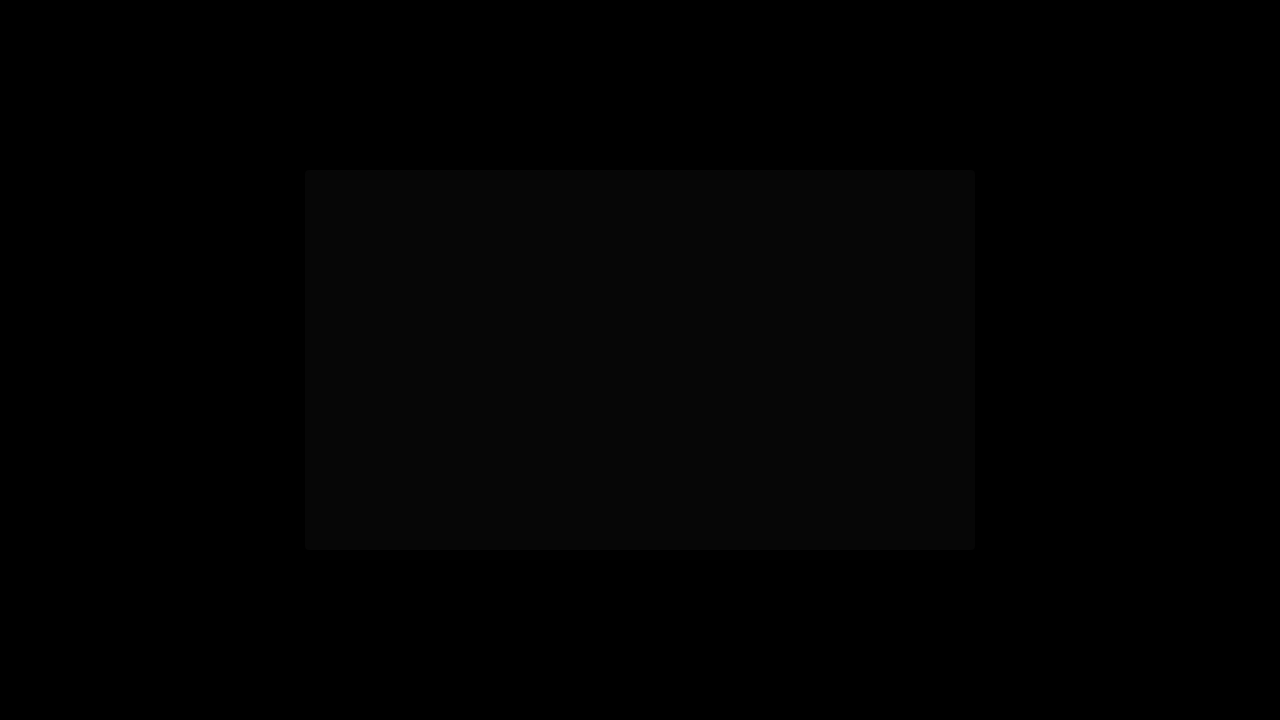

Featured image modal appeared with fancybox image
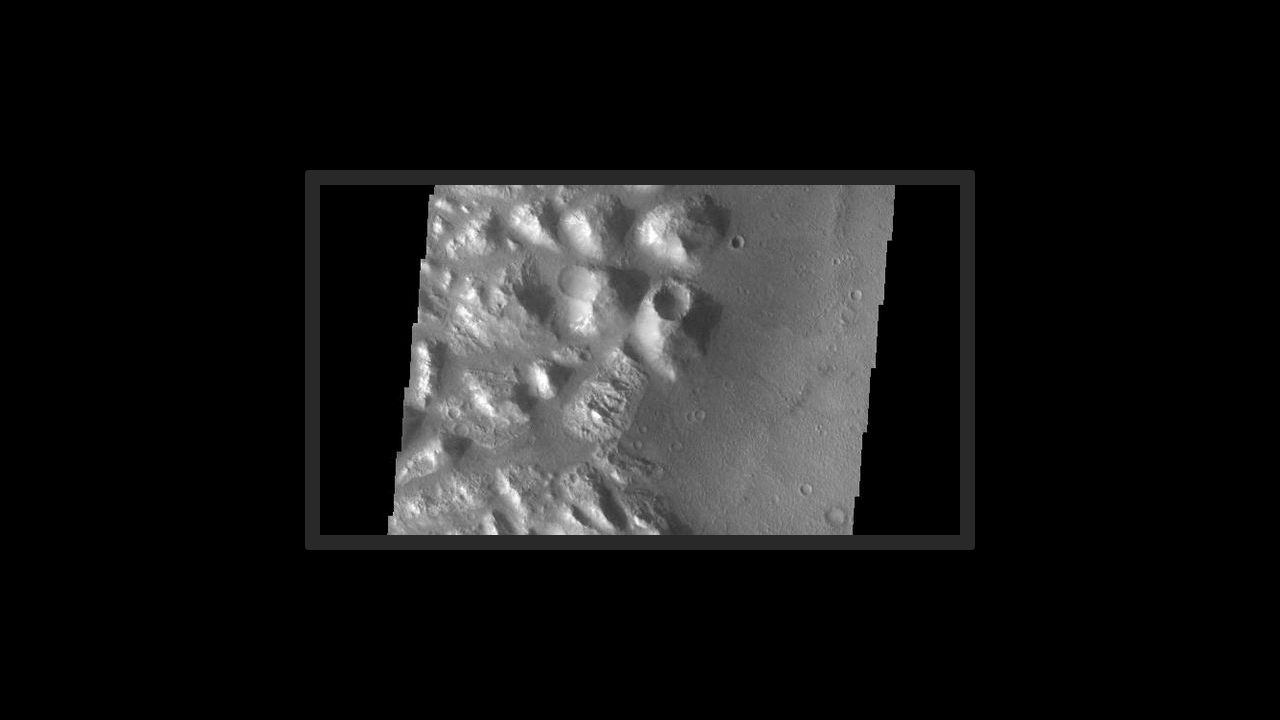

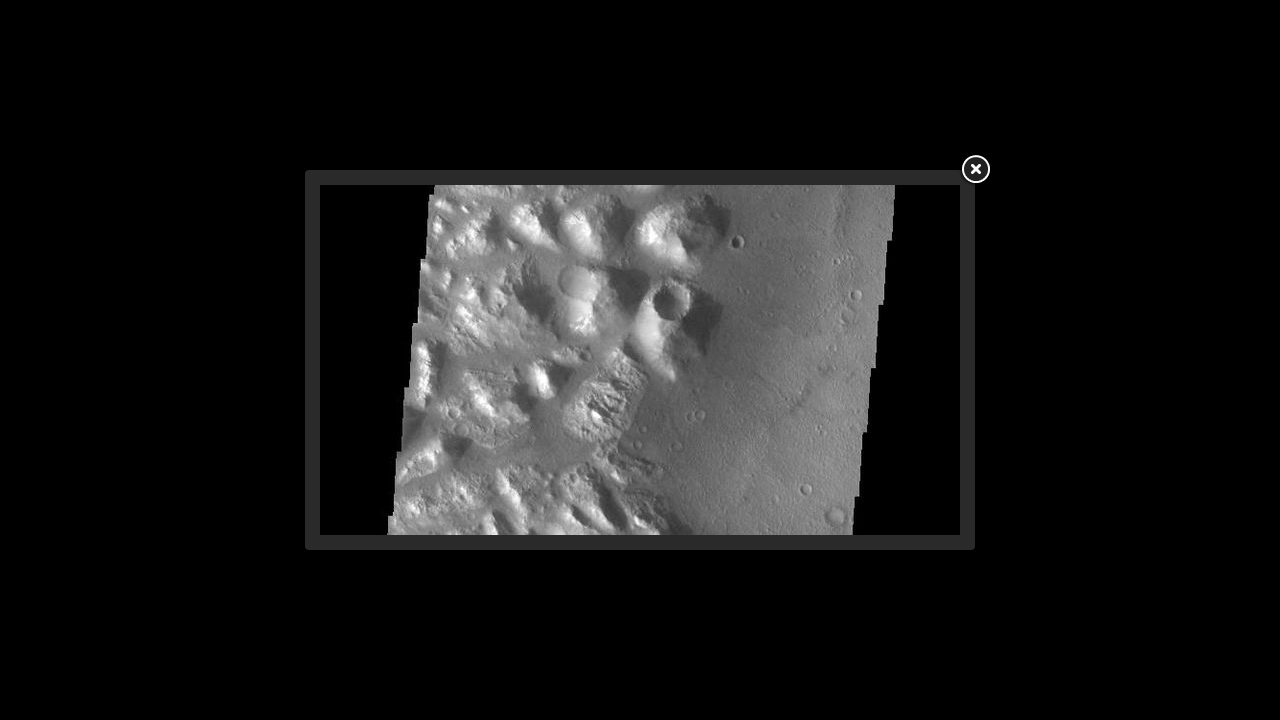